Tests registration form by filling first name, last name, and email fields, then submitting the form

Starting URL: http://suninjuly.github.io/registration1.html

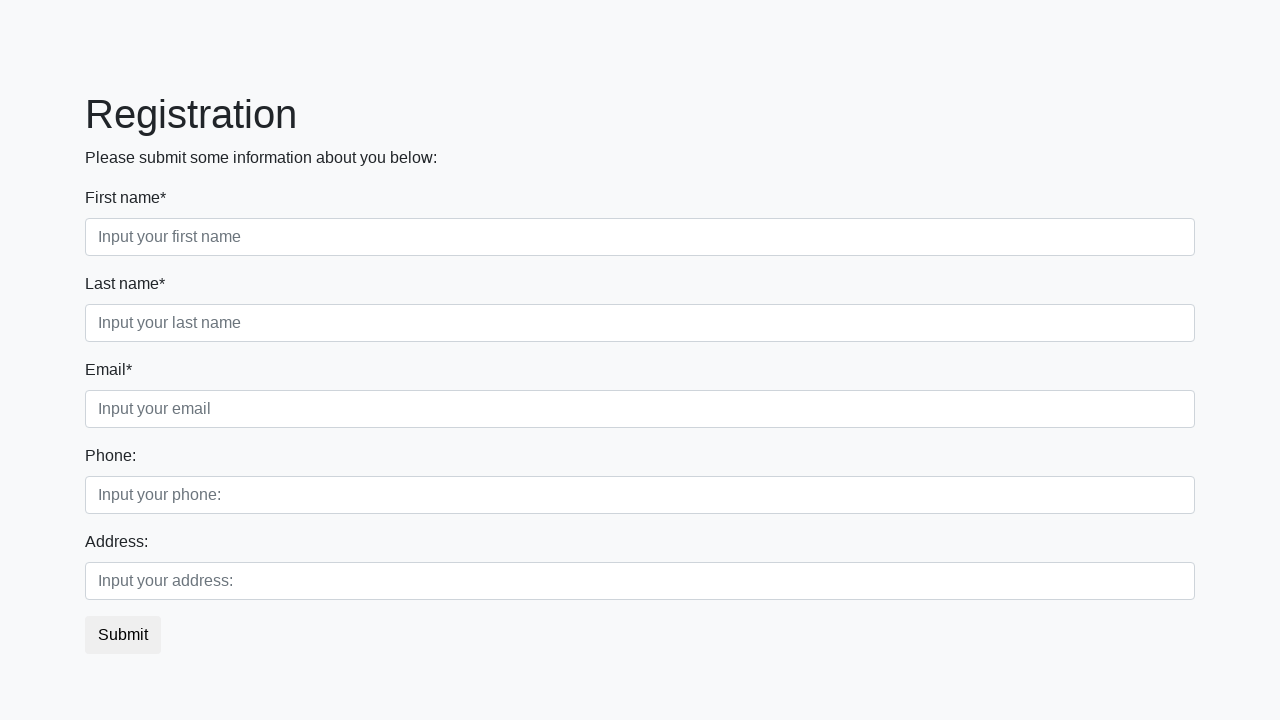

Filled first name field with 'Ivan' on .first_block .first
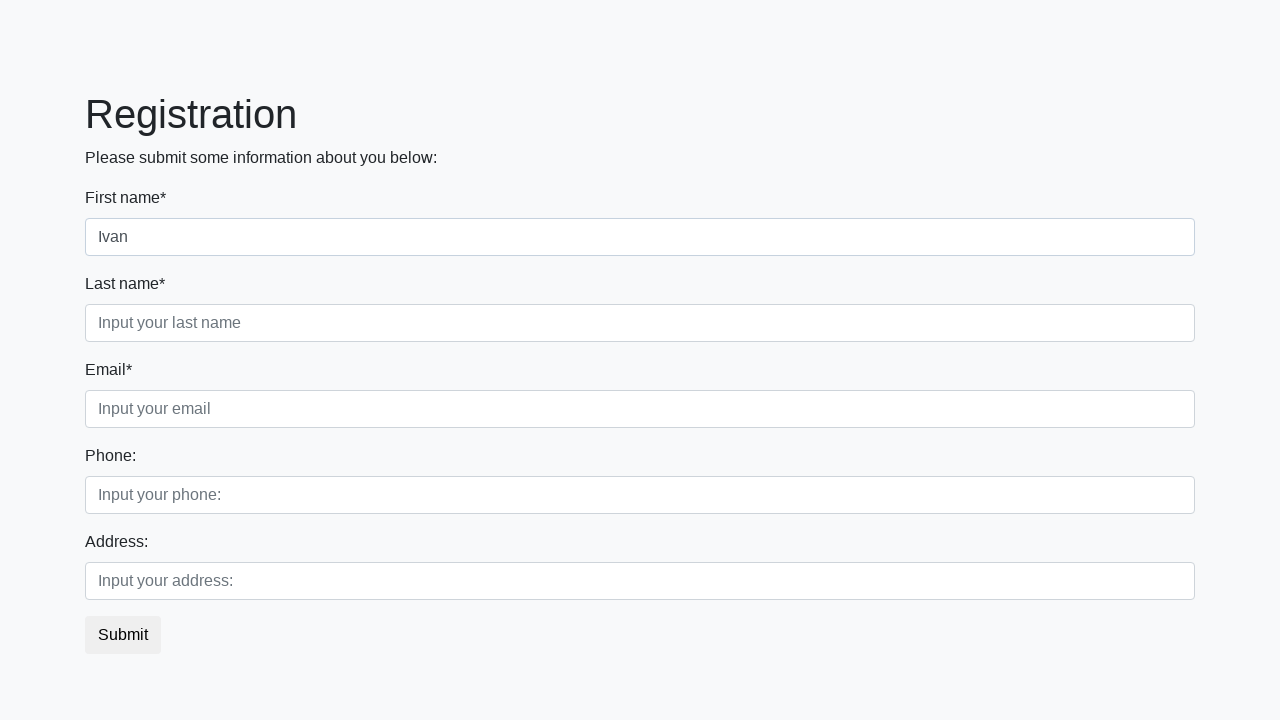

Filled last name field with 'Ivanov' on .first_block .second
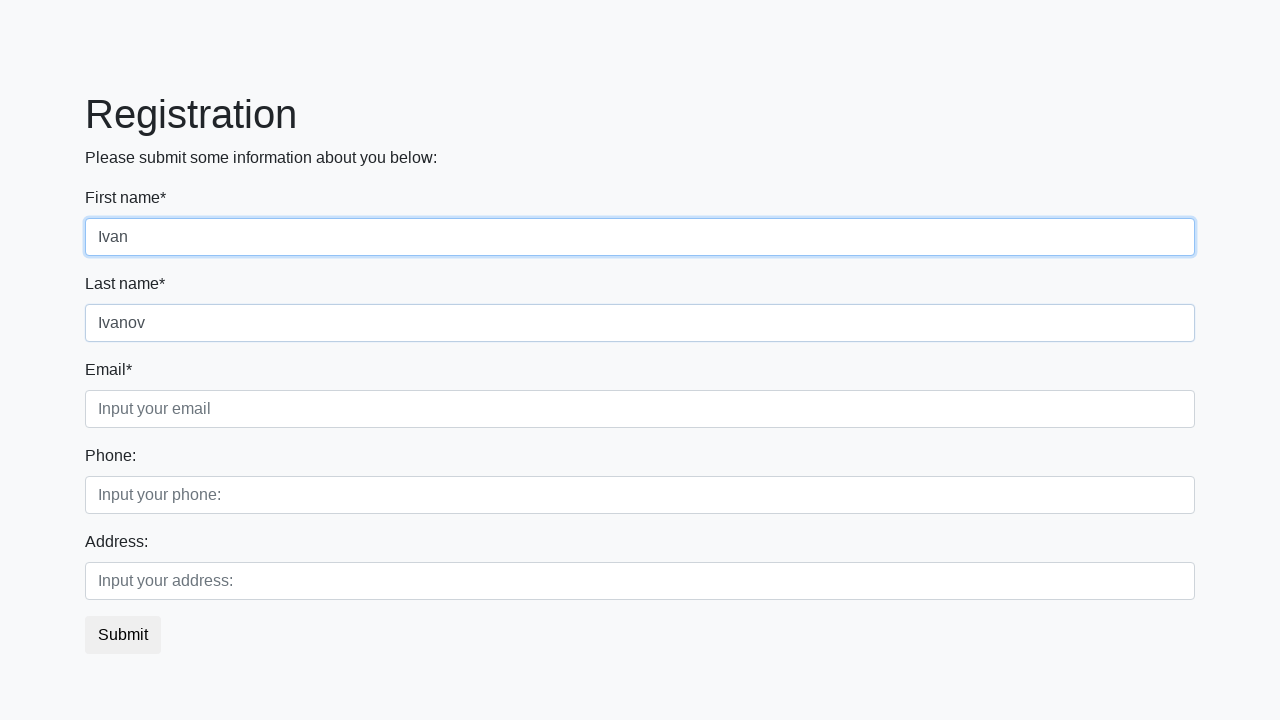

Filled email field with 'ivan@example.com' on .third_class .third
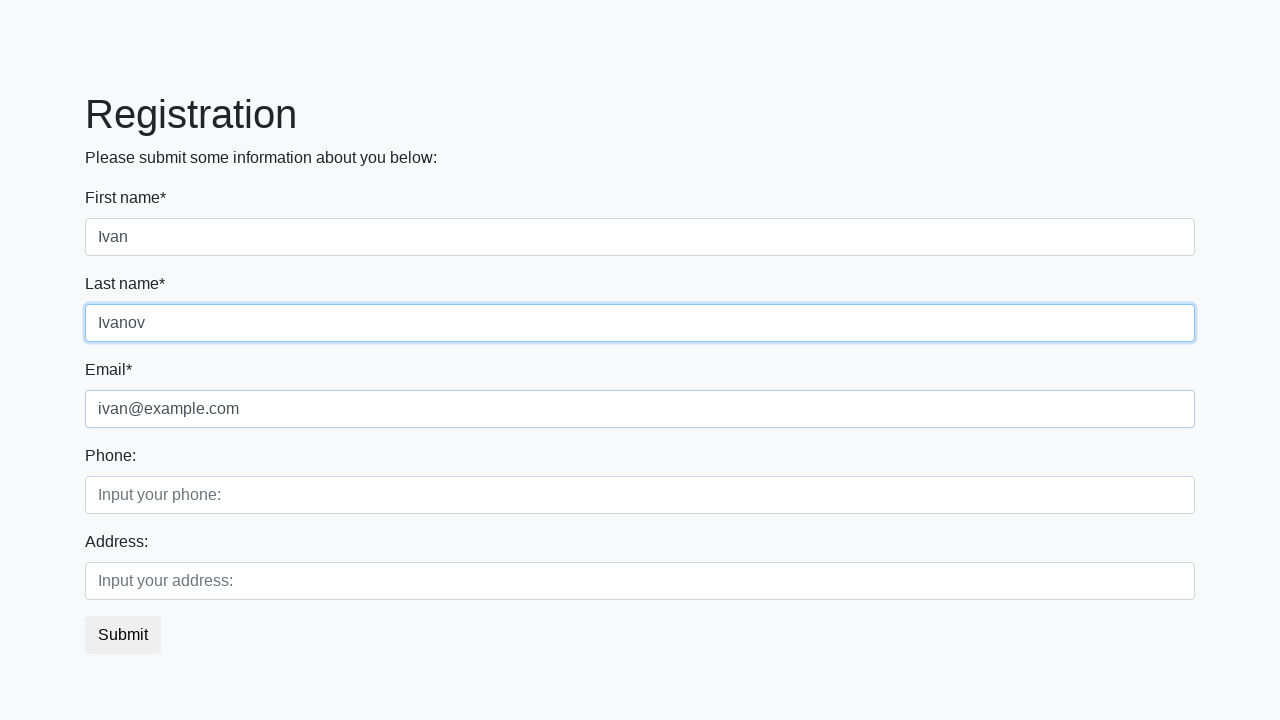

Clicked submit button to register at (123, 635) on button.btn
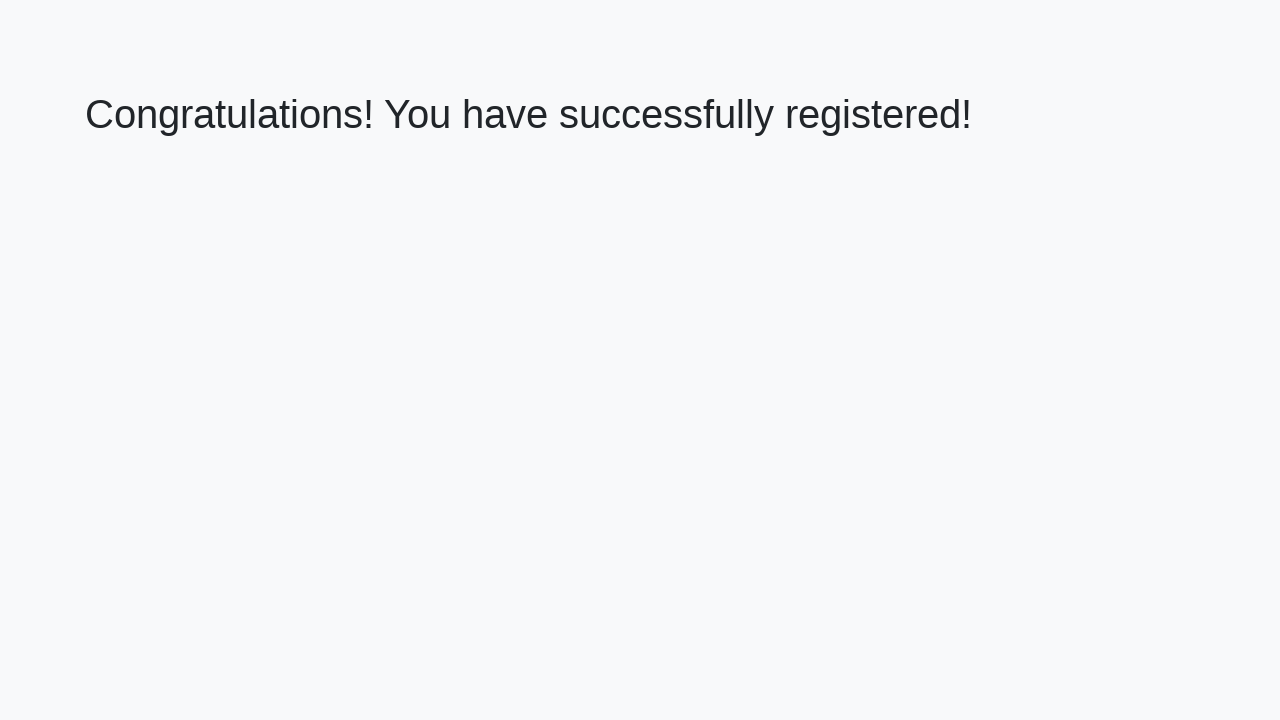

Success message appeared after form submission
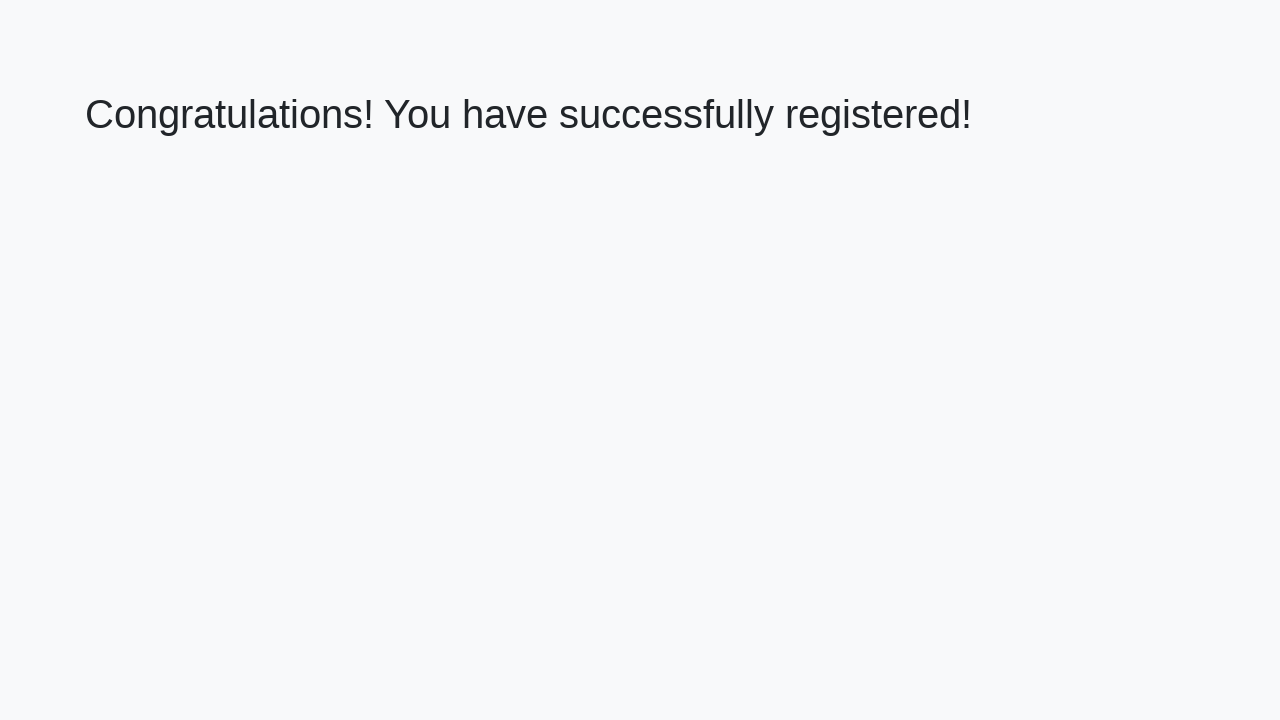

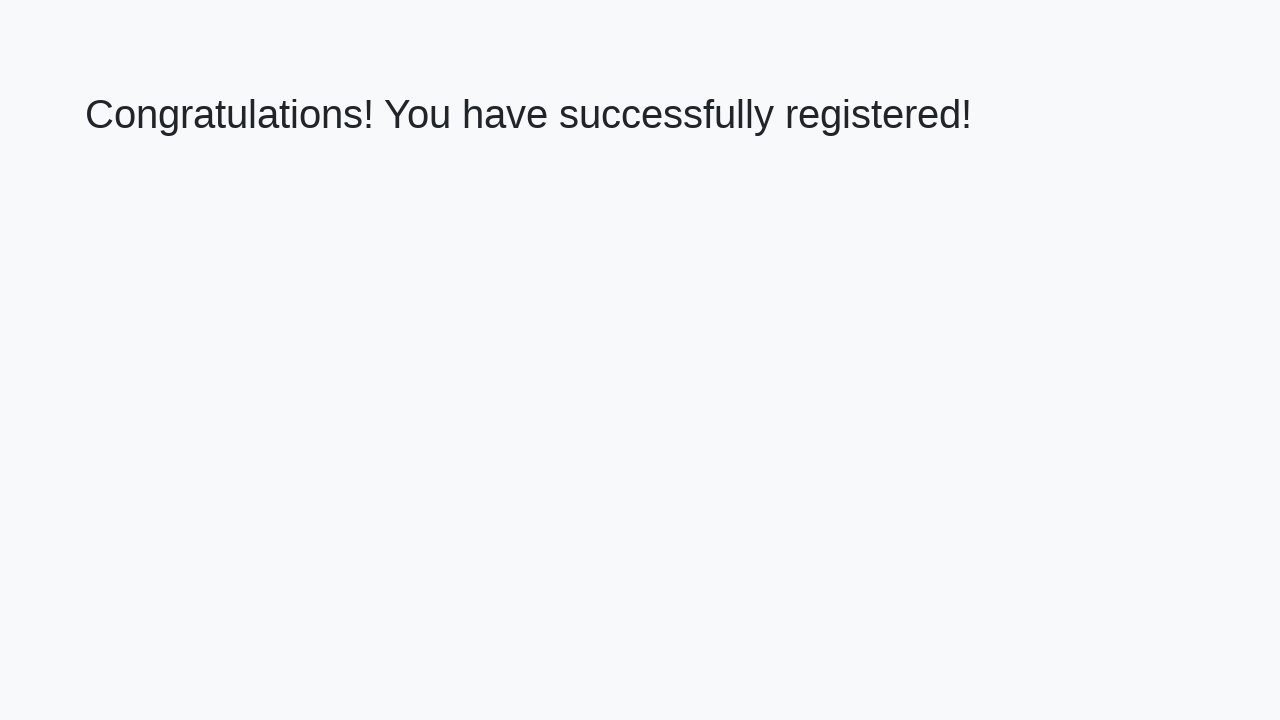